Tests clicking on the Girls Fashion navigation link on the FirstCry homepage

Starting URL: https://www.firstcry.com/

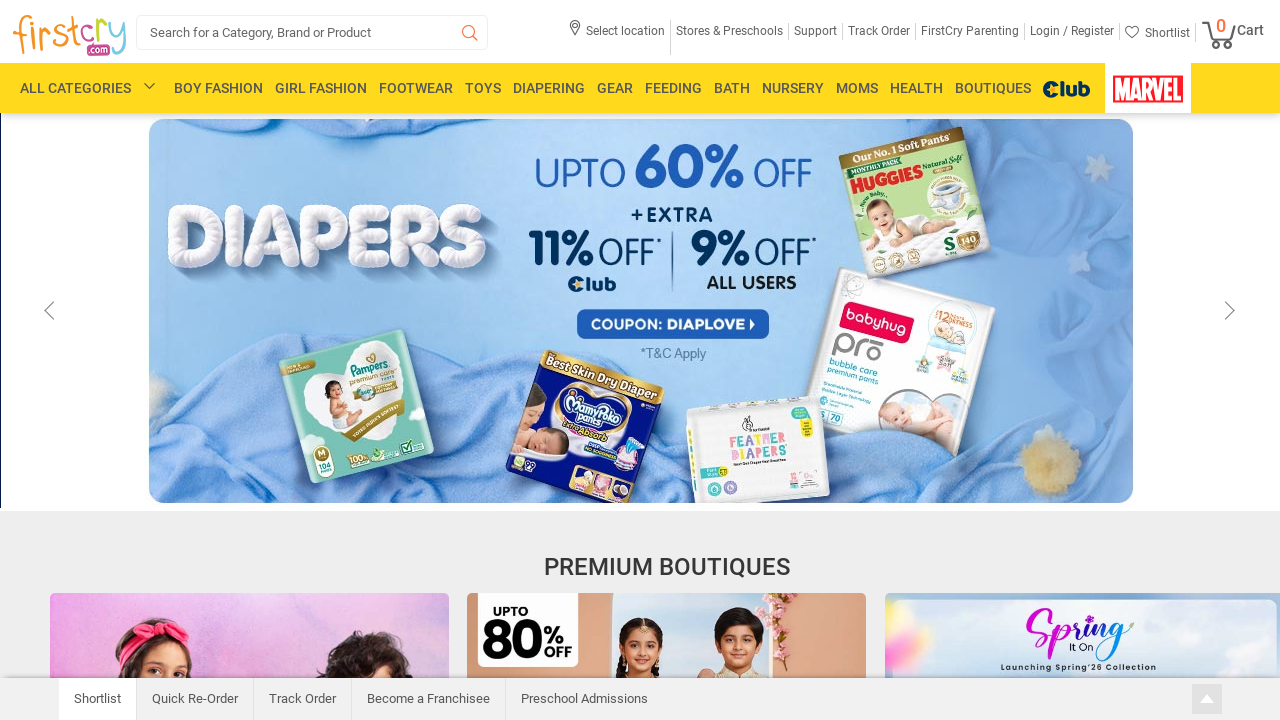

Navigated to FirstCry homepage
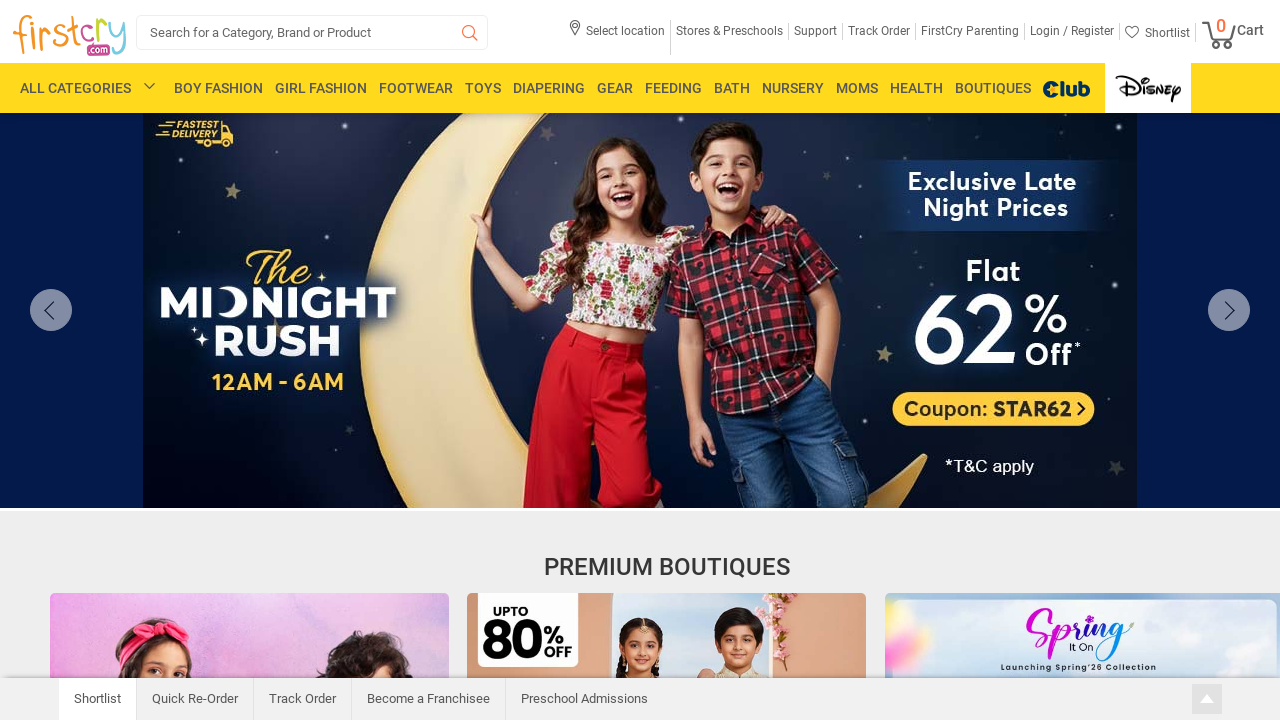

Clicked on Girls Fashion navigation link at (321, 88) on a:has-text('GIRL')
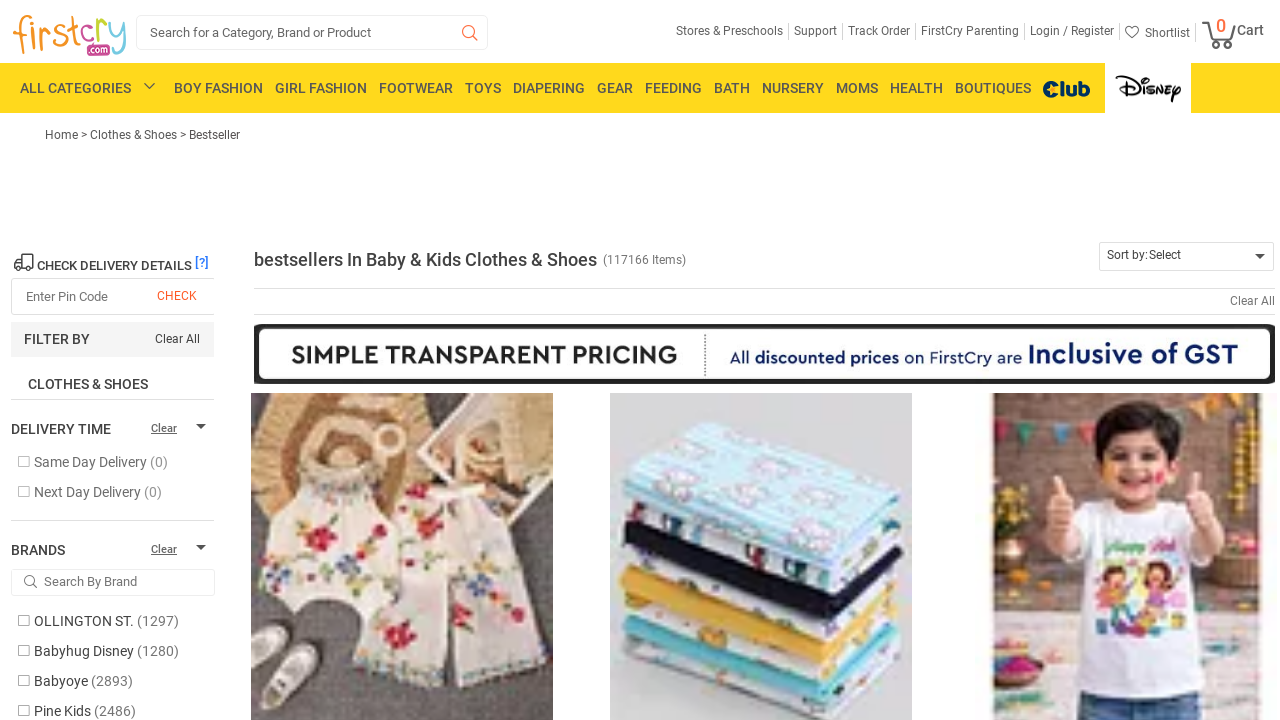

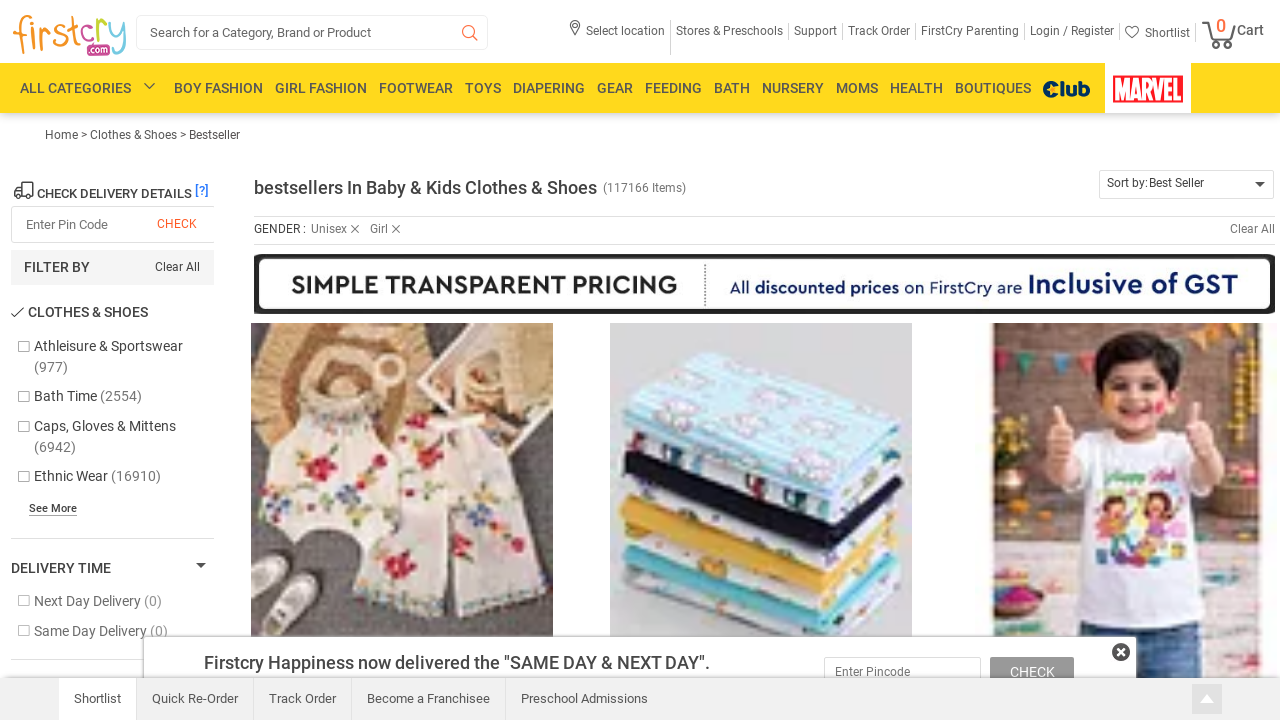